Tests search functionality on ivi.ru by clicking search and searching for a term

Starting URL: https://www.ivi.ru/

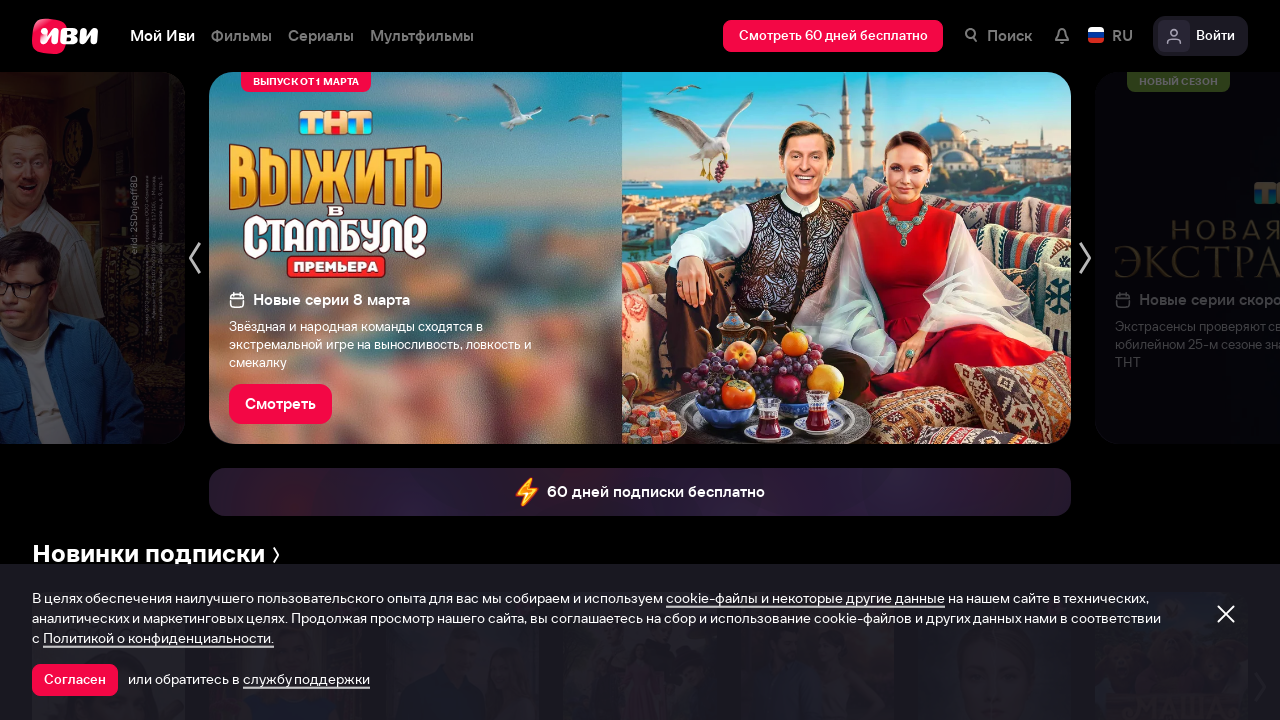

Clicked search icon in header at (998, 36) on .headerTop__headerSearch
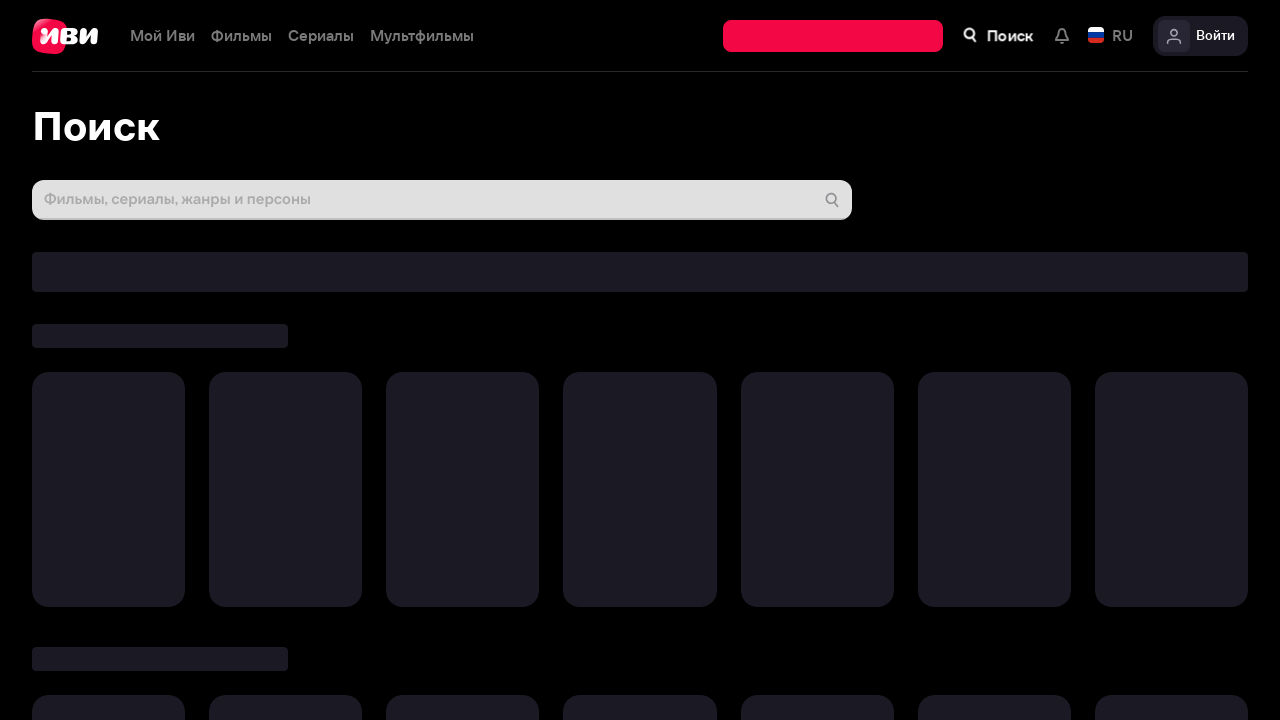

Filled search field with 'платье' on .nbl-input__editbox
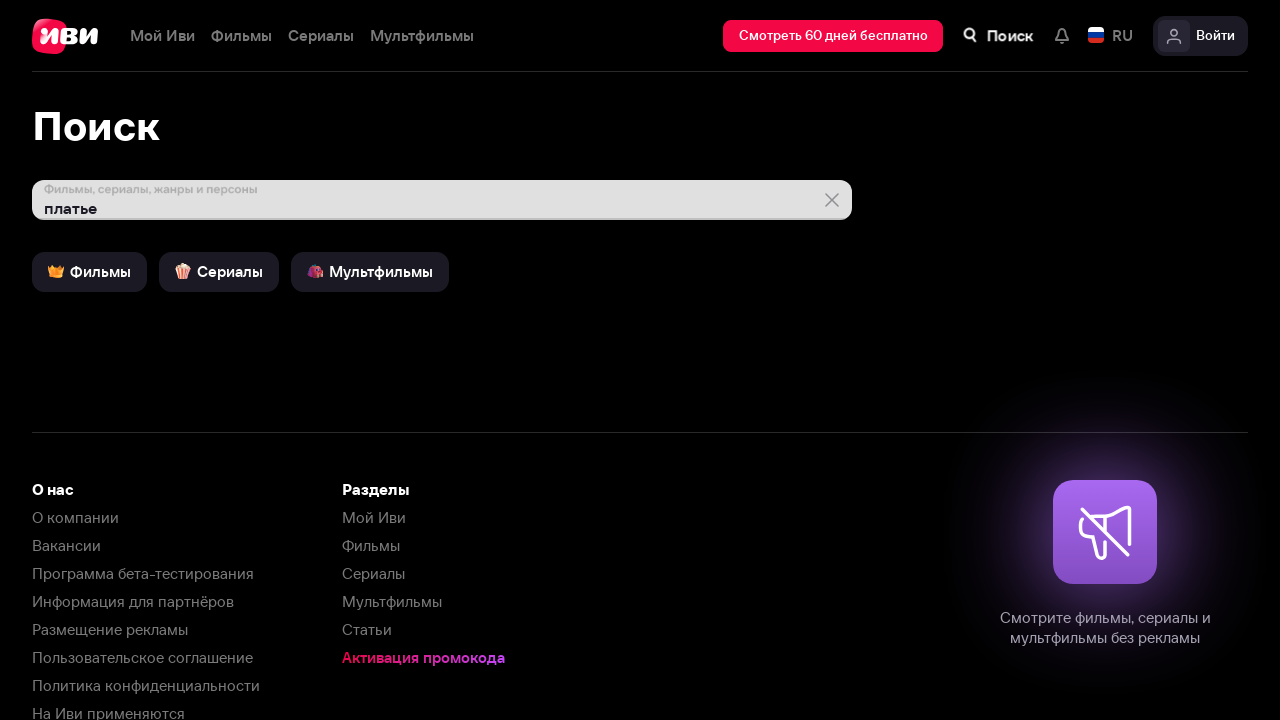

Pressed Enter to submit search on .nbl-input__editbox
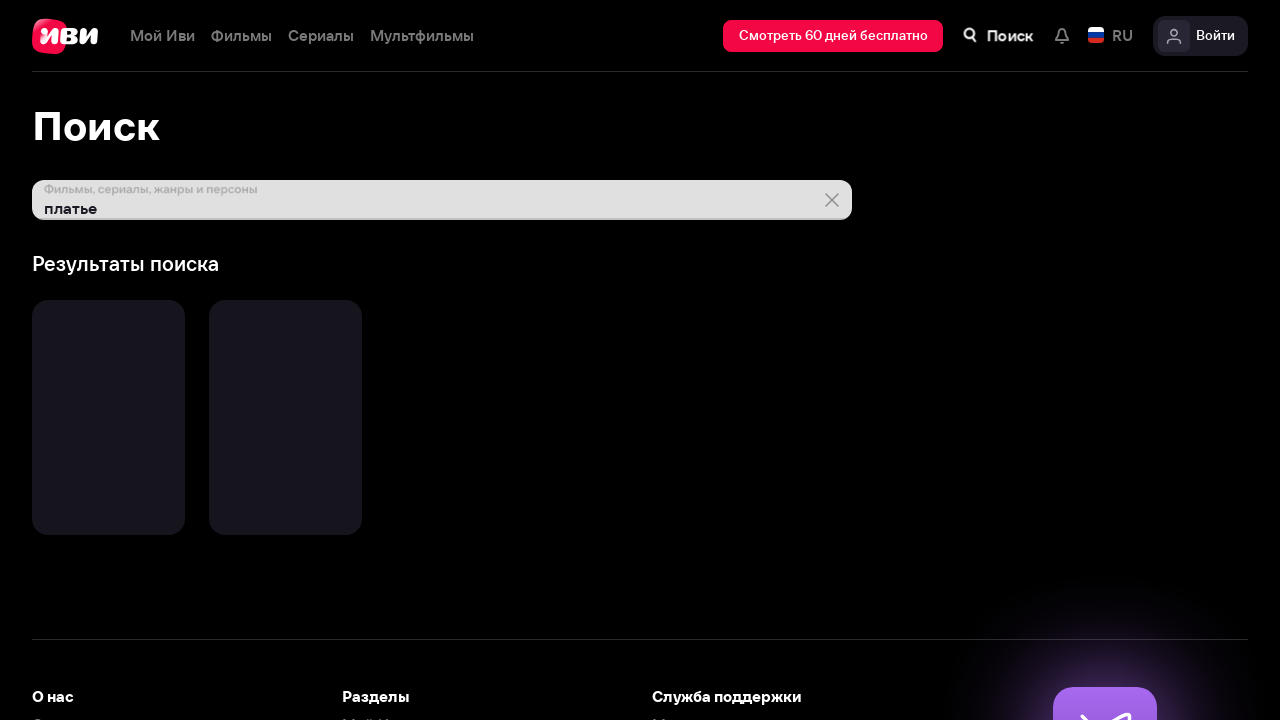

Search results loaded
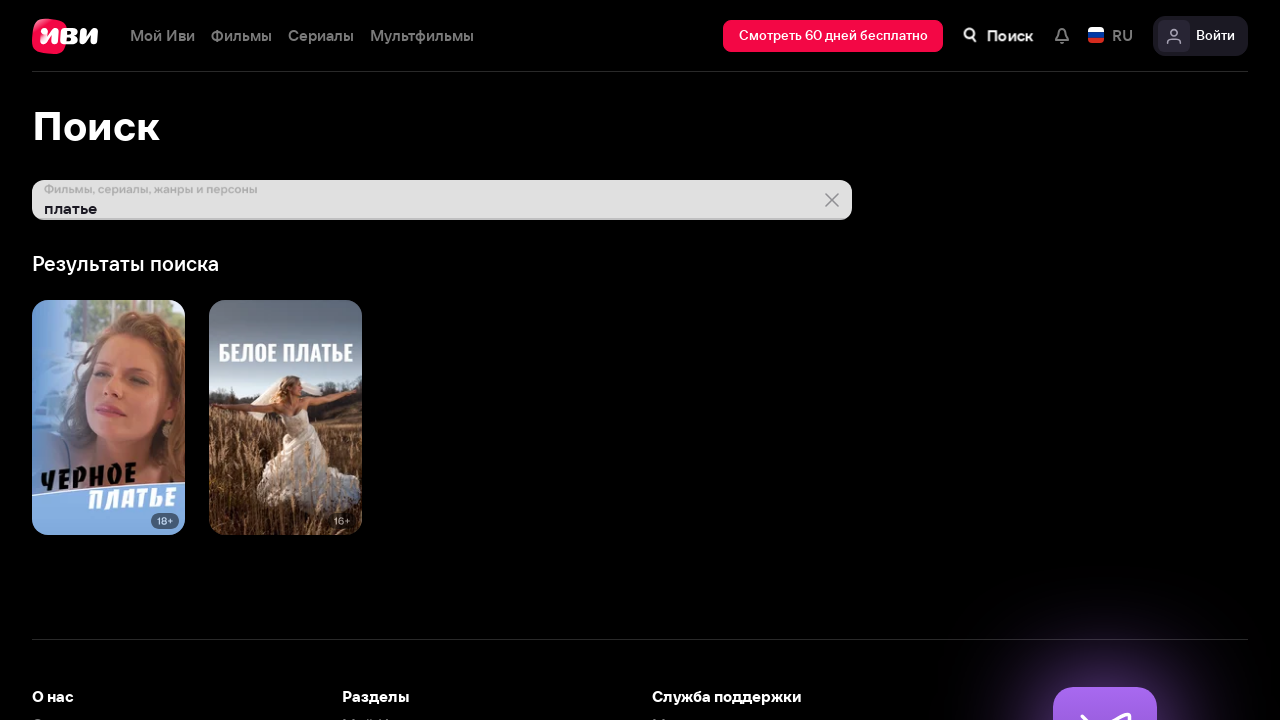

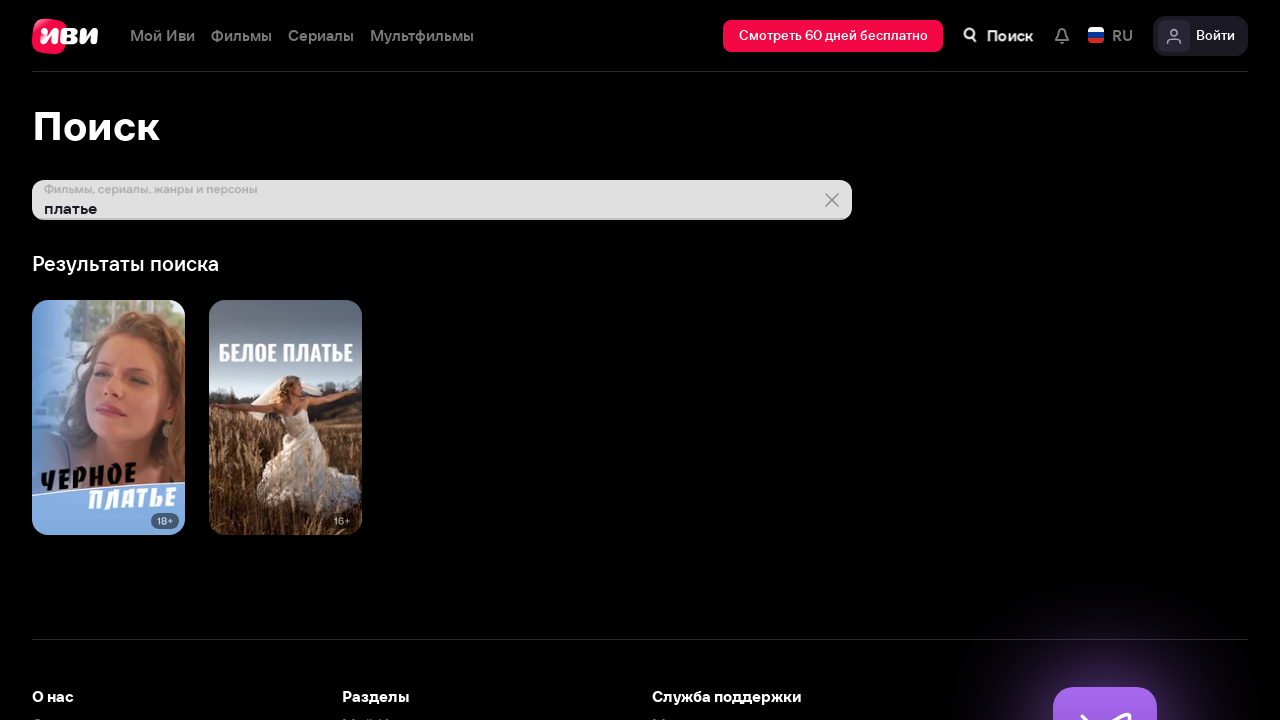